Tests search functionality on Litres.ru by searching for a genre term "классика" (classics) and submitting the search

Starting URL: https://www.litres.ru/

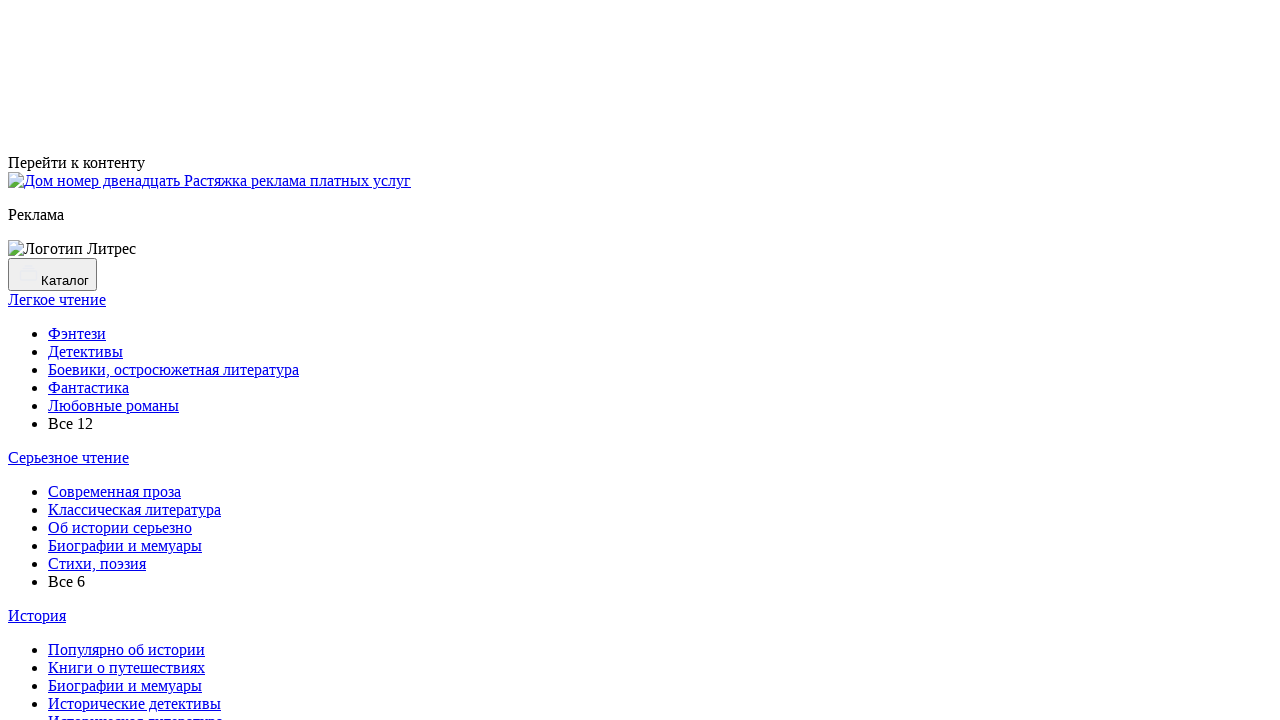

Clicked on search field at (96, 360) on input[name='q']
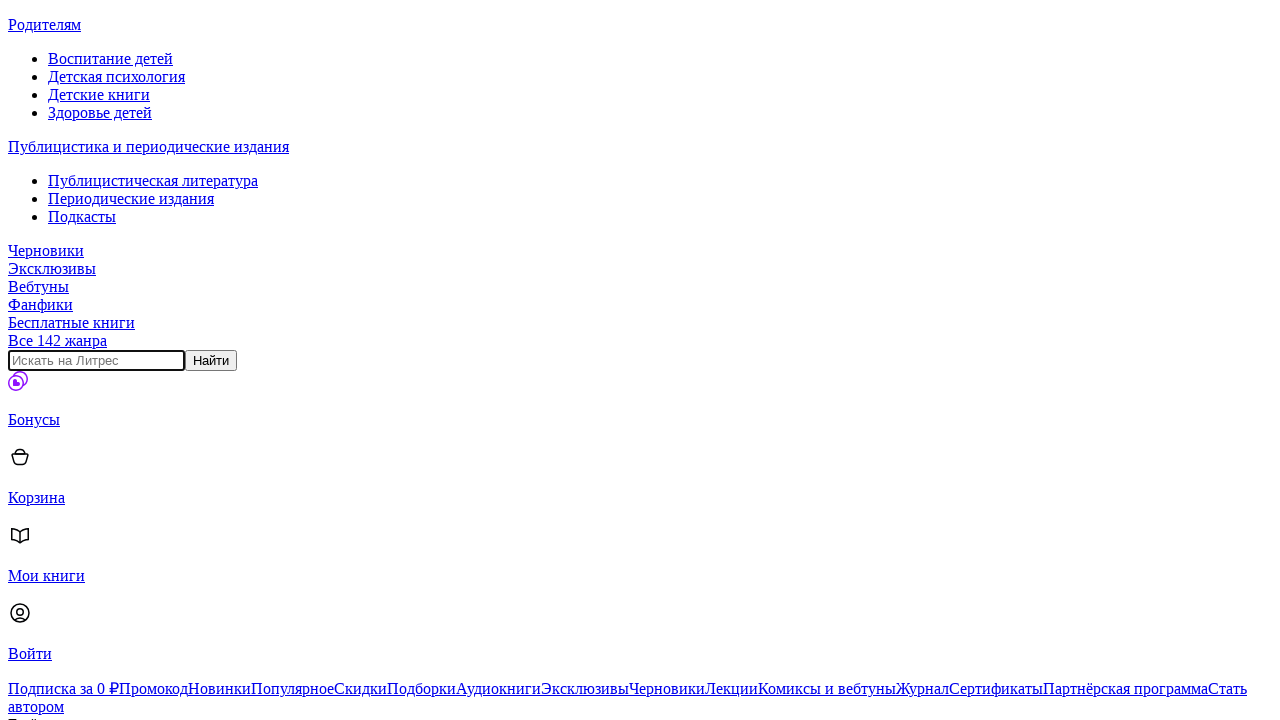

Entered genre search term 'классика' (classics) in search field on input[name='q']
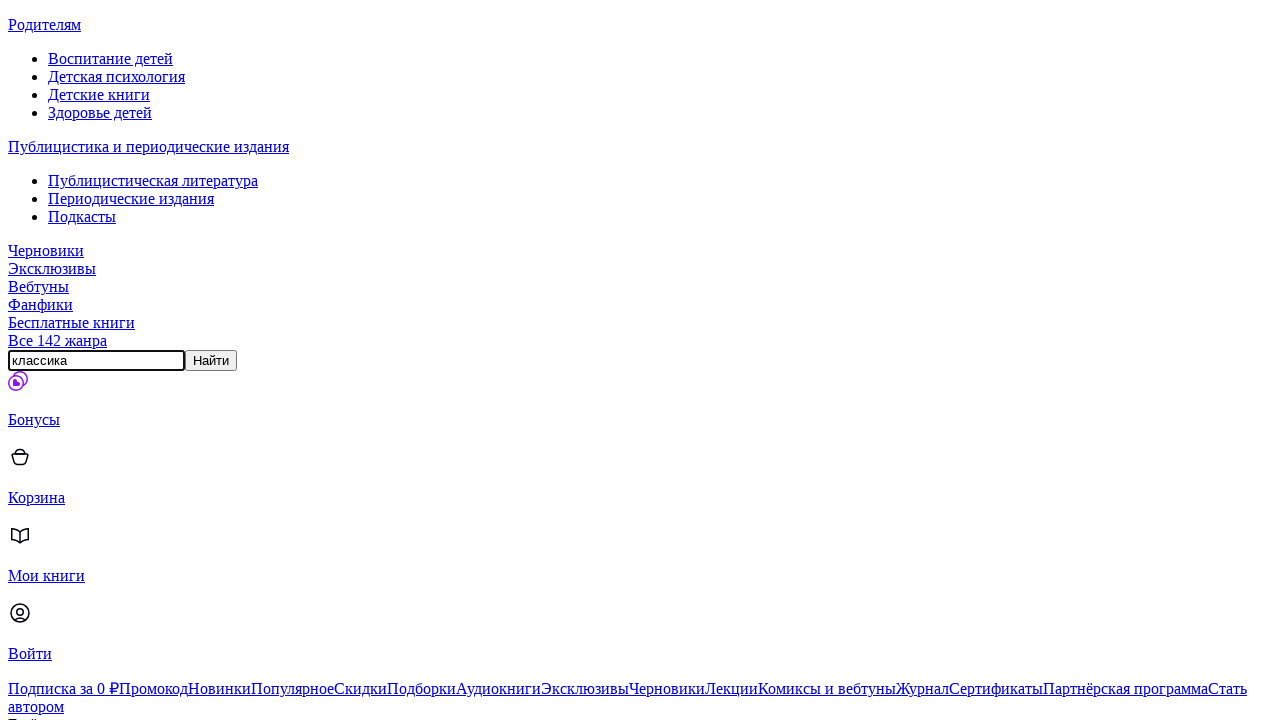

Pressed Enter to submit search for classics genre on input[name='q']
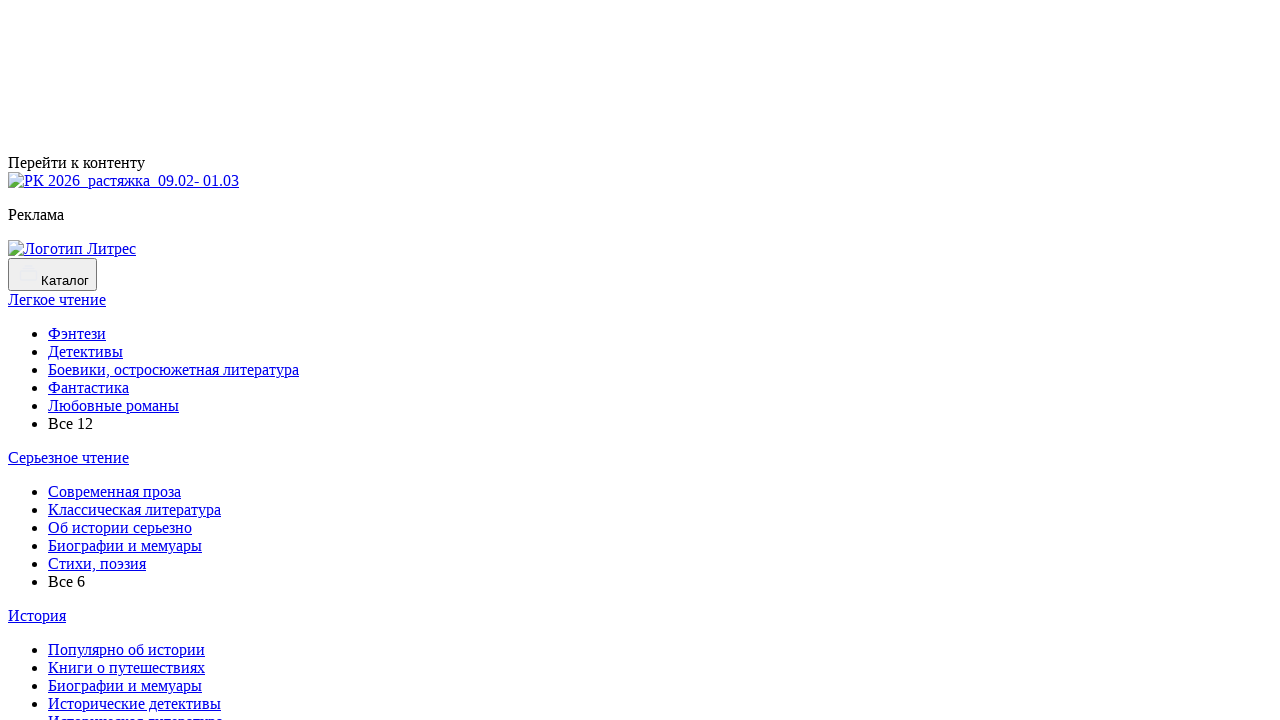

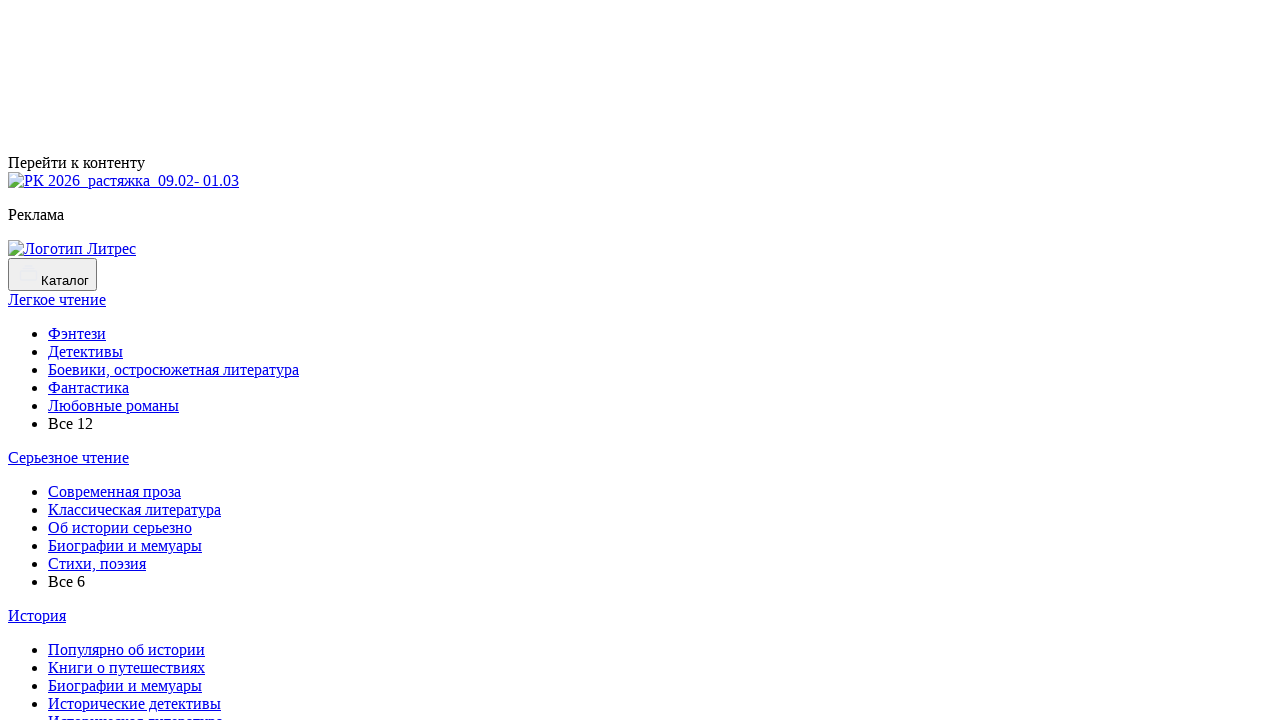